Tests the payment process by navigating to a demo shop, selecting the "Demo eBook" product, opening the cart modal, clicking the credit card payment option, and filling in email and name on card fields.

Starting URL: https://shopdemo.fatfreeshop.com/?

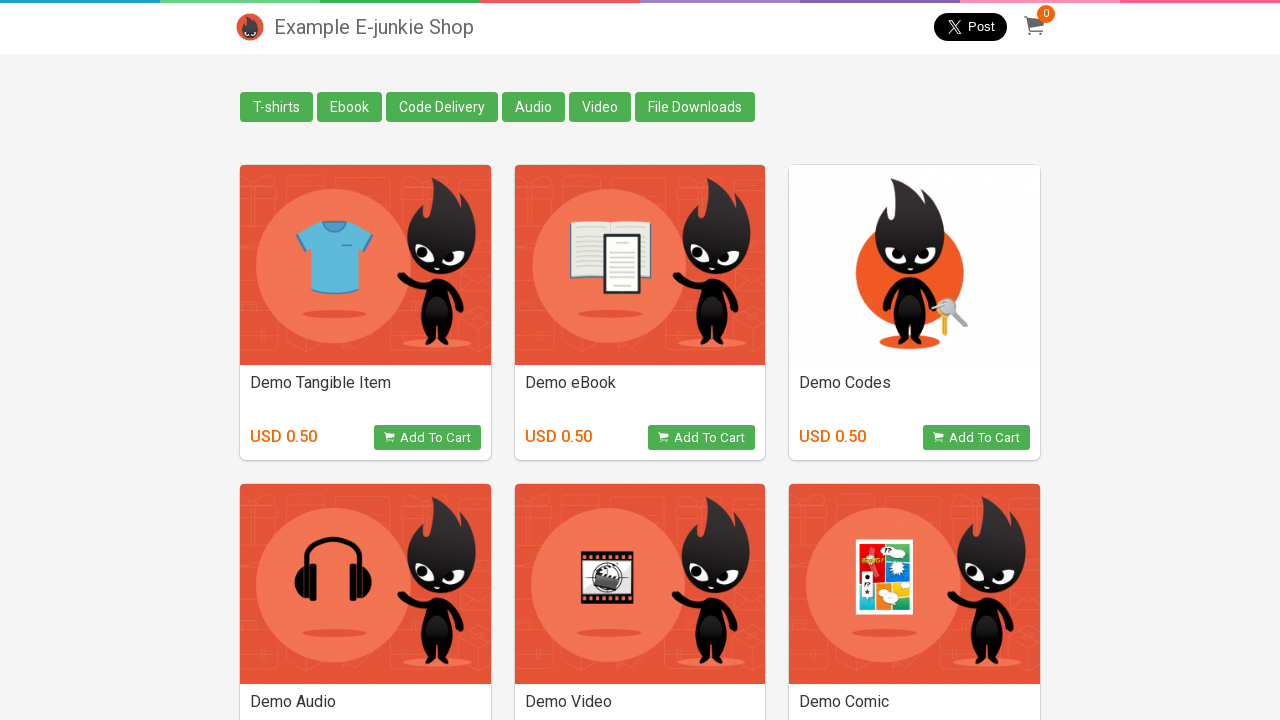

Waited for product boxes to load
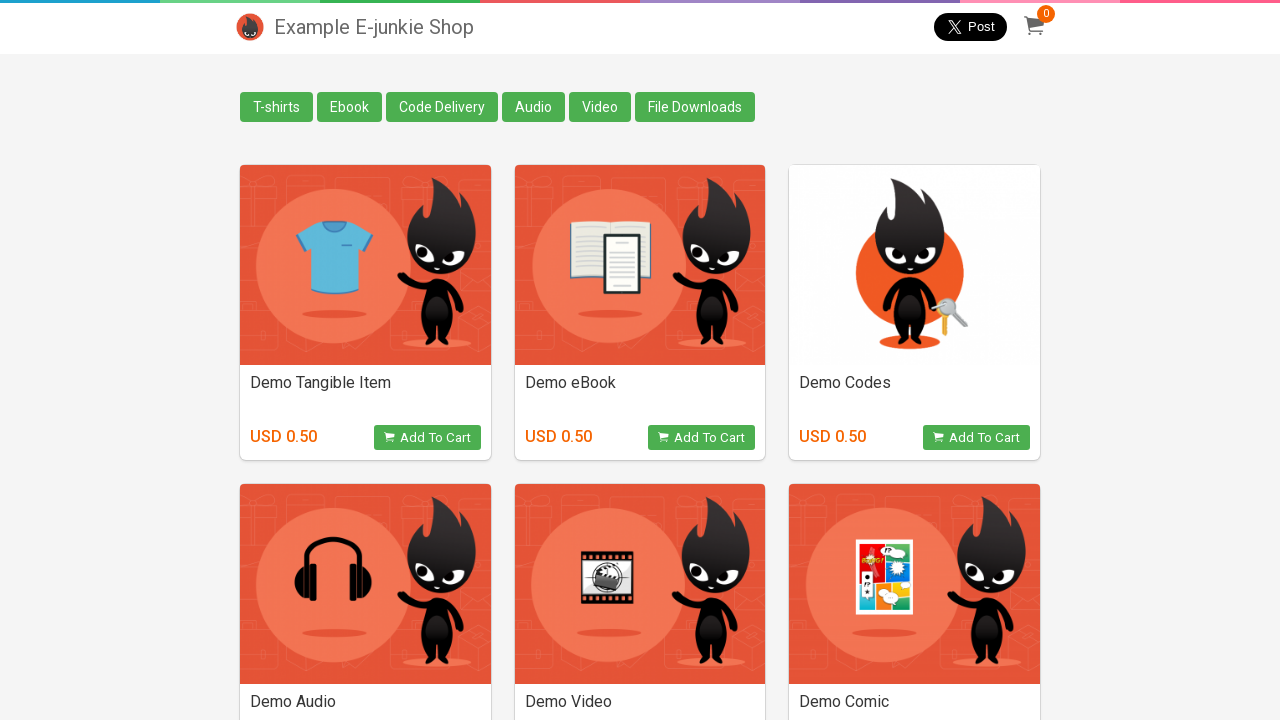

Retrieved all product boxes
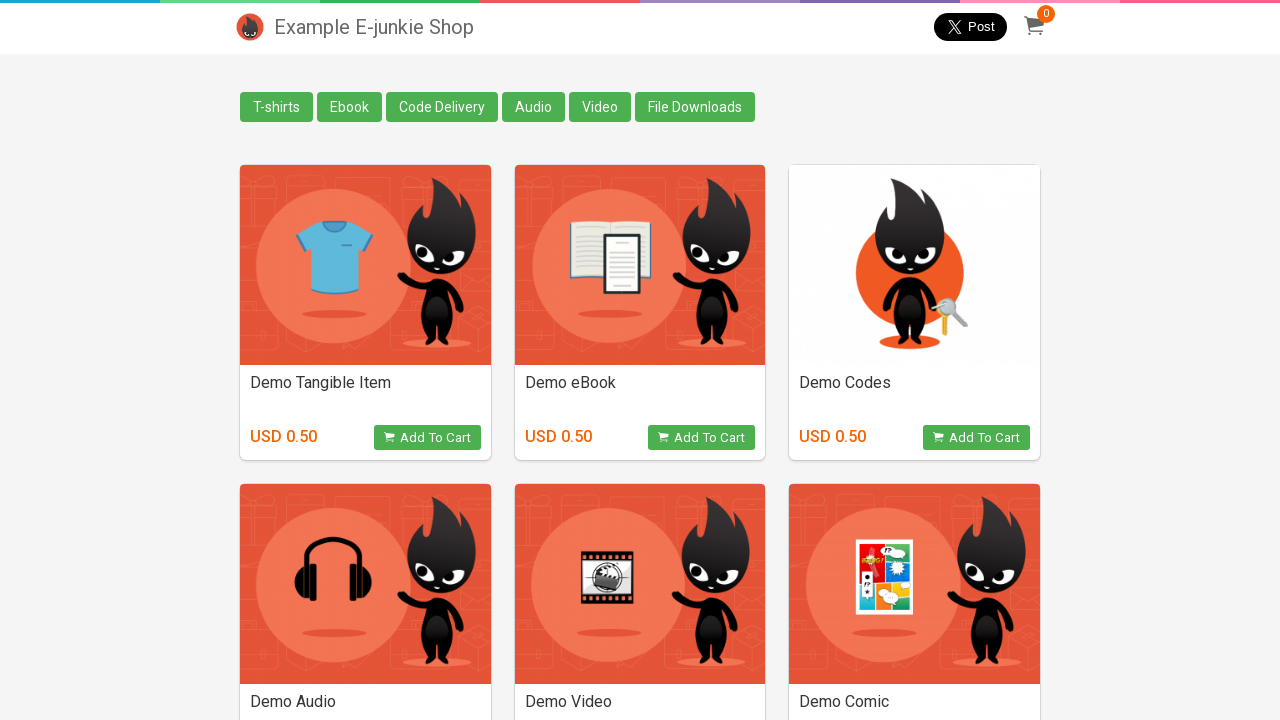

Found and clicked 'Demo eBook' product at (702, 438) on div.box >> nth=1 >> button.view_product
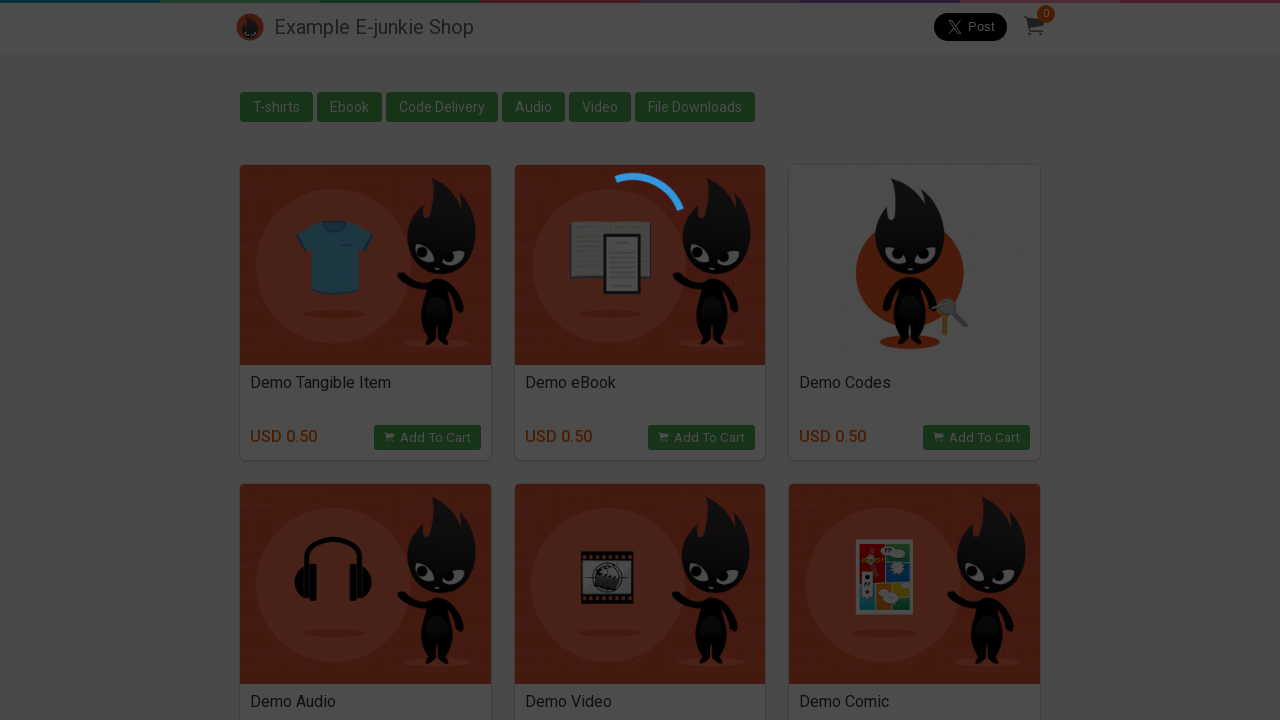

Waited for cart modal iframe to appear
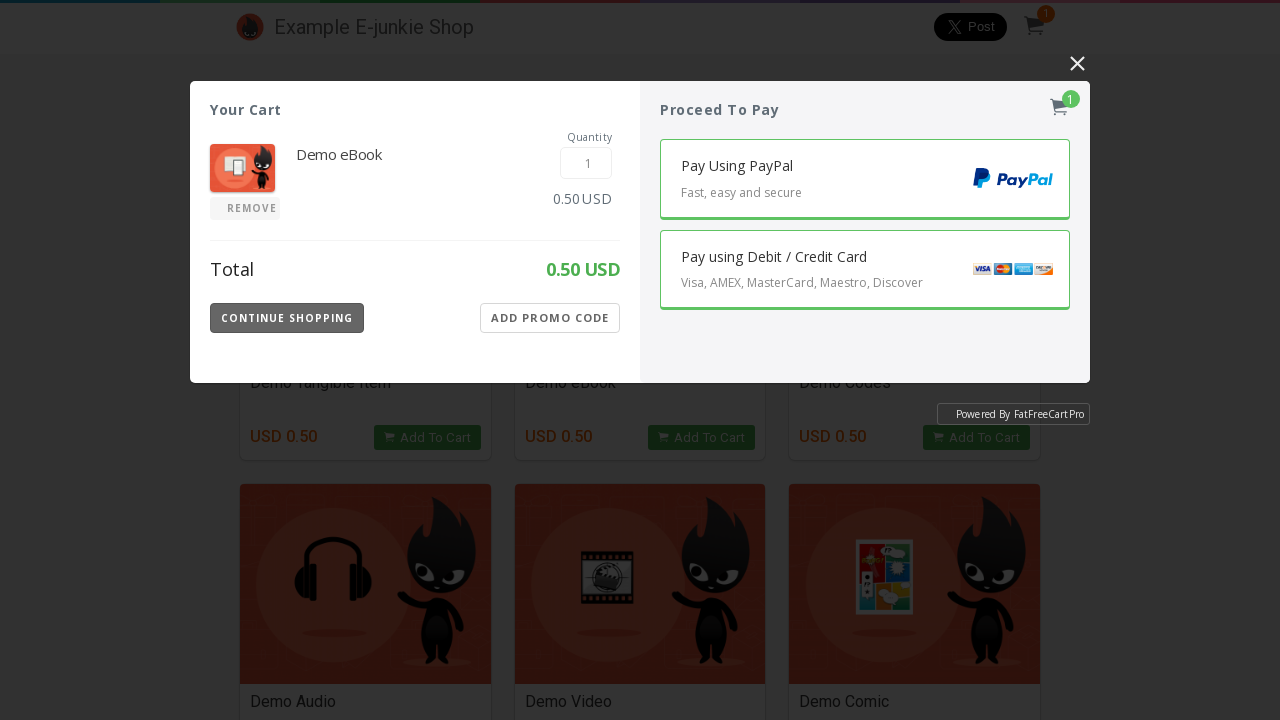

Switched to cart modal iframe context
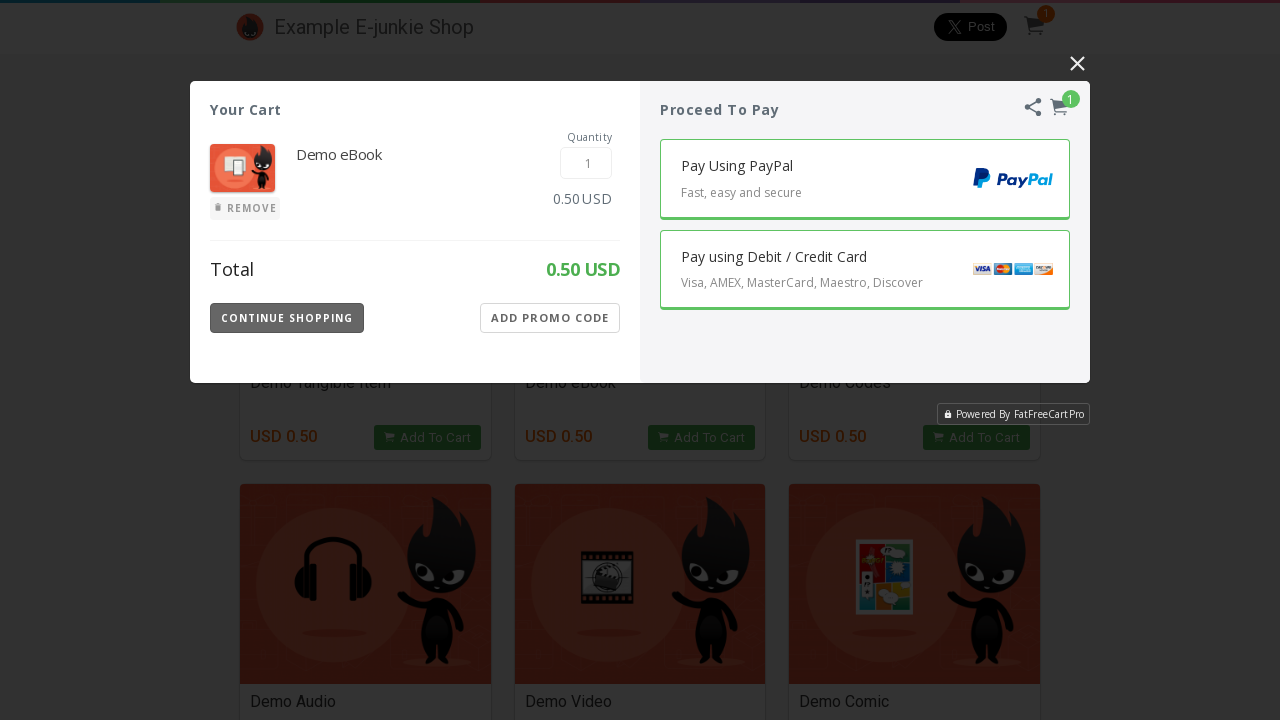

Waited for credit card payment button to load
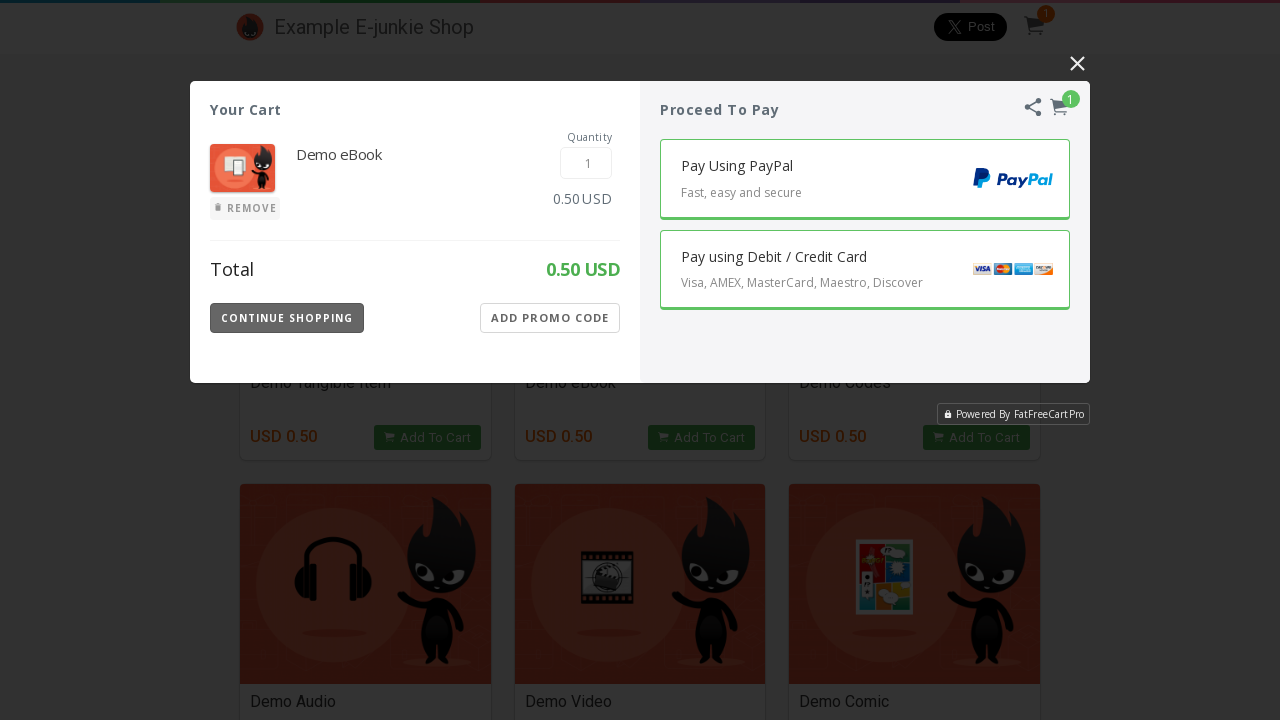

Clicked credit card payment button at (865, 270) on button.Payment-Button.CC
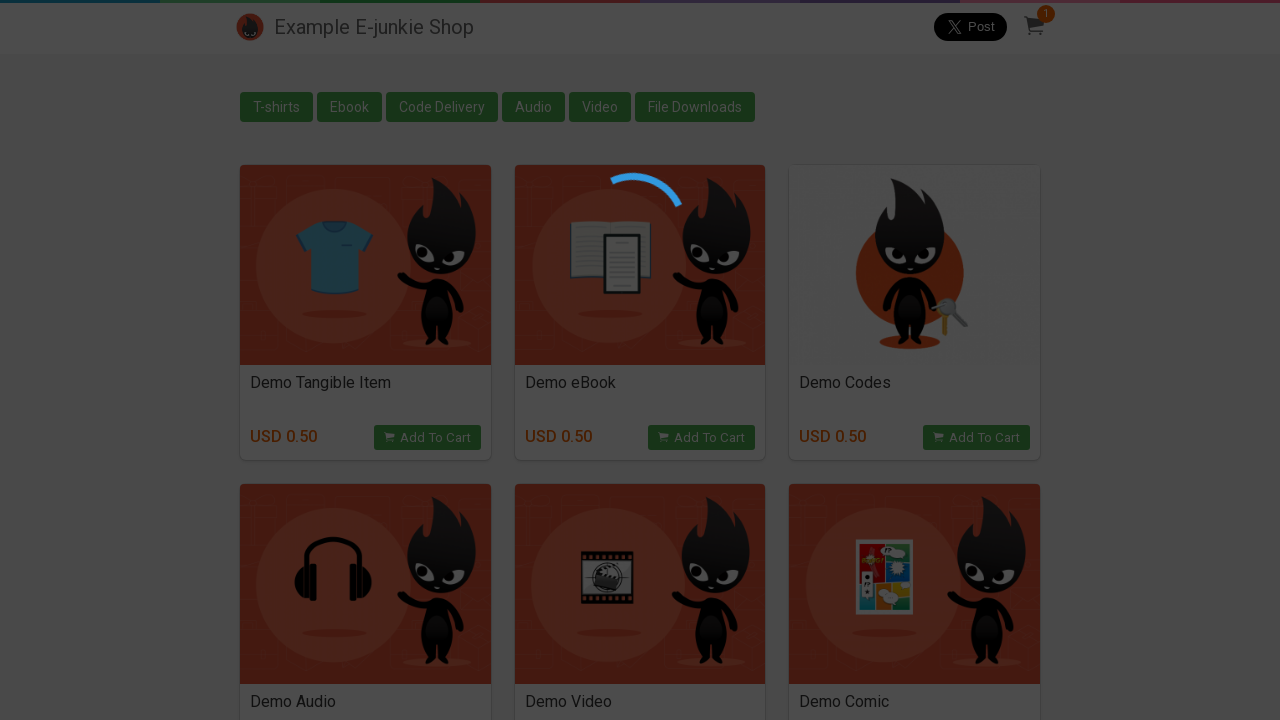

Waited for email field to appear
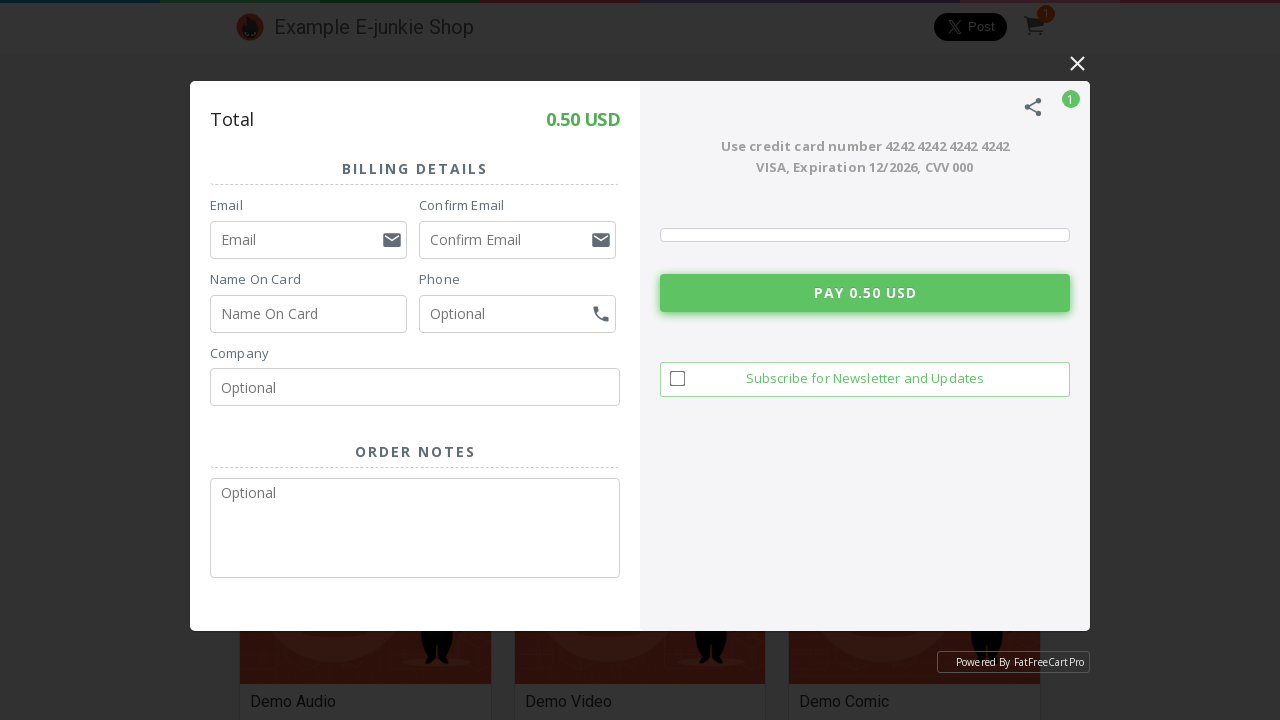

Filled email field with 'shopper_test@example.com' on [placeholder='Email']
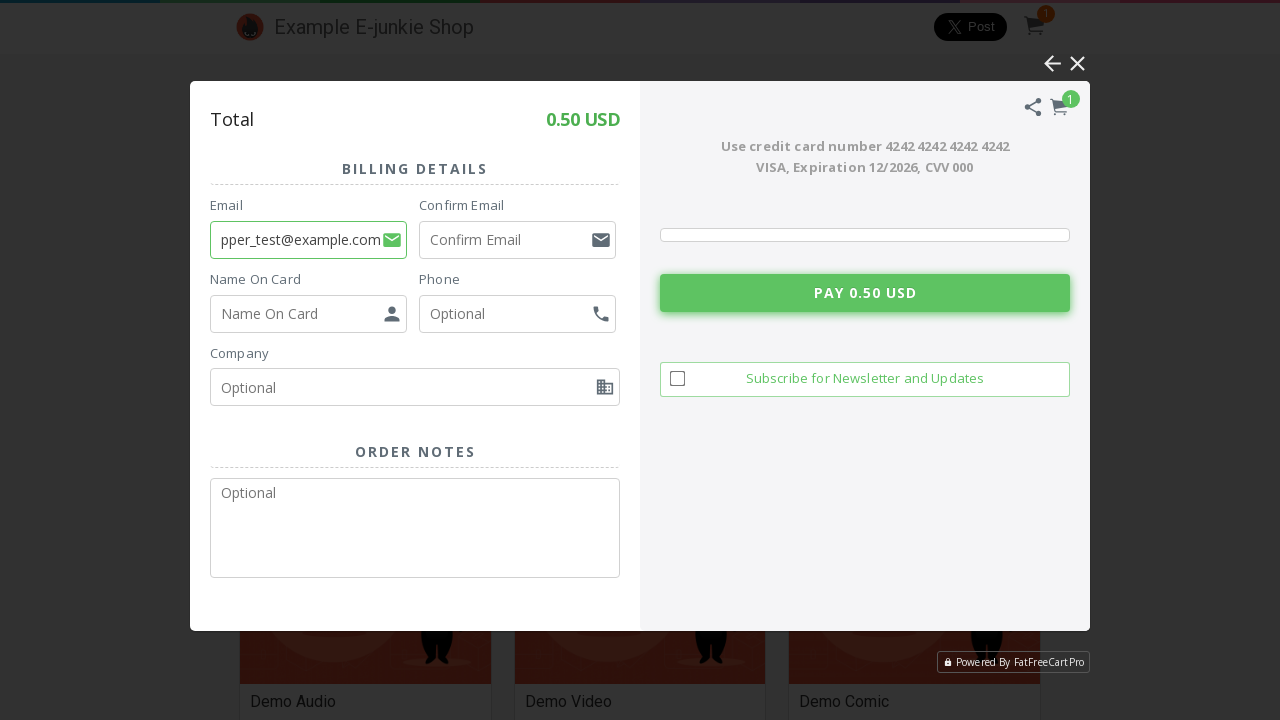

Filled confirm email field with 'shopper_test@example.com' on [placeholder='Confirm Email']
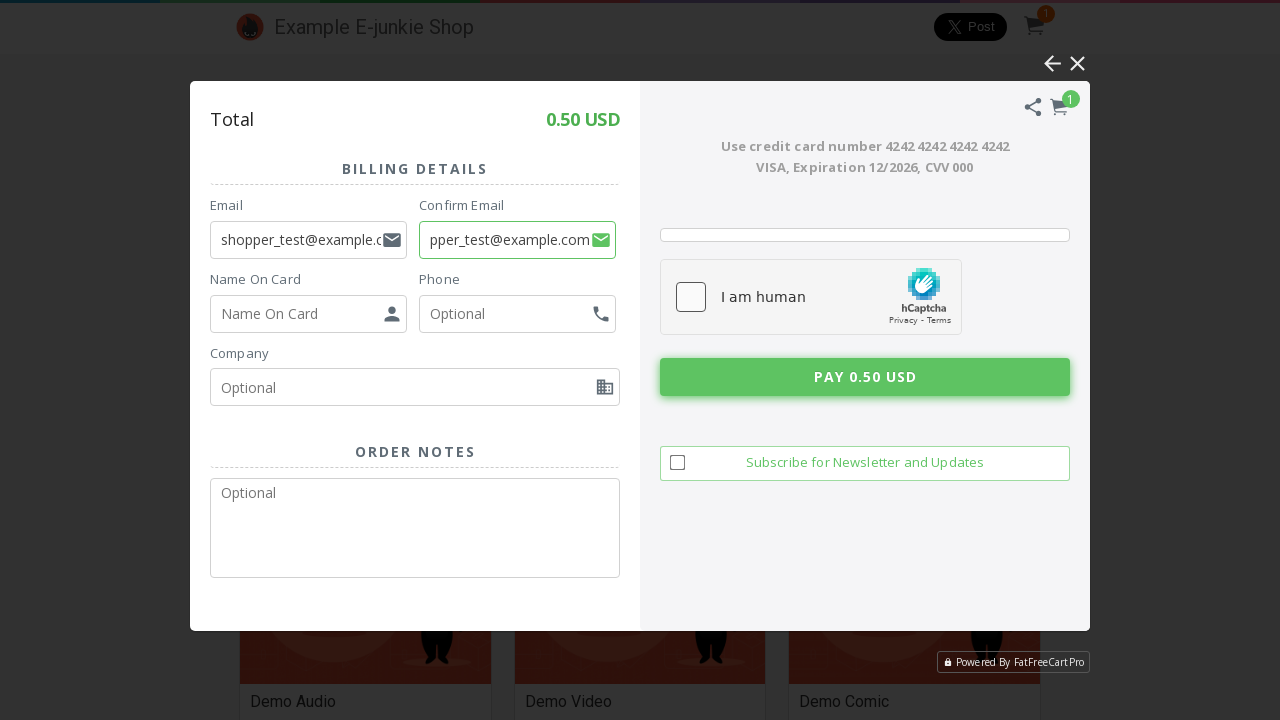

Filled name on card field with 'John Smith' on [placeholder='Name On Card']
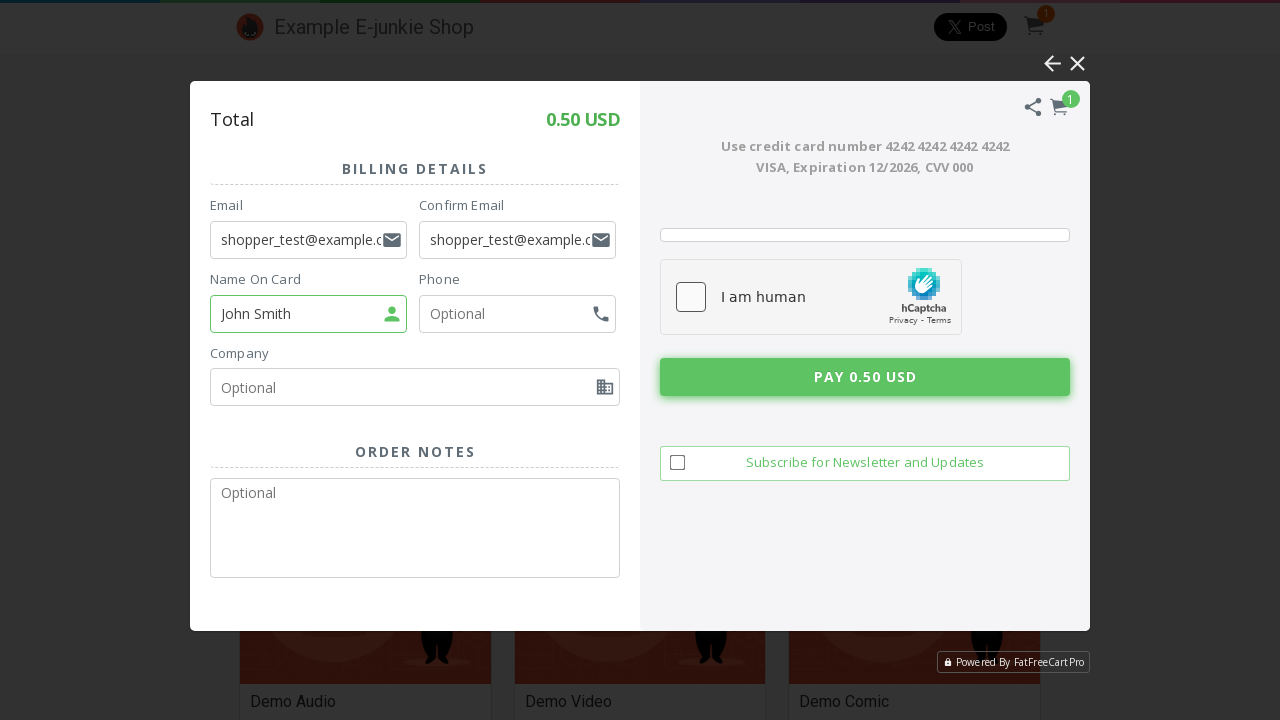

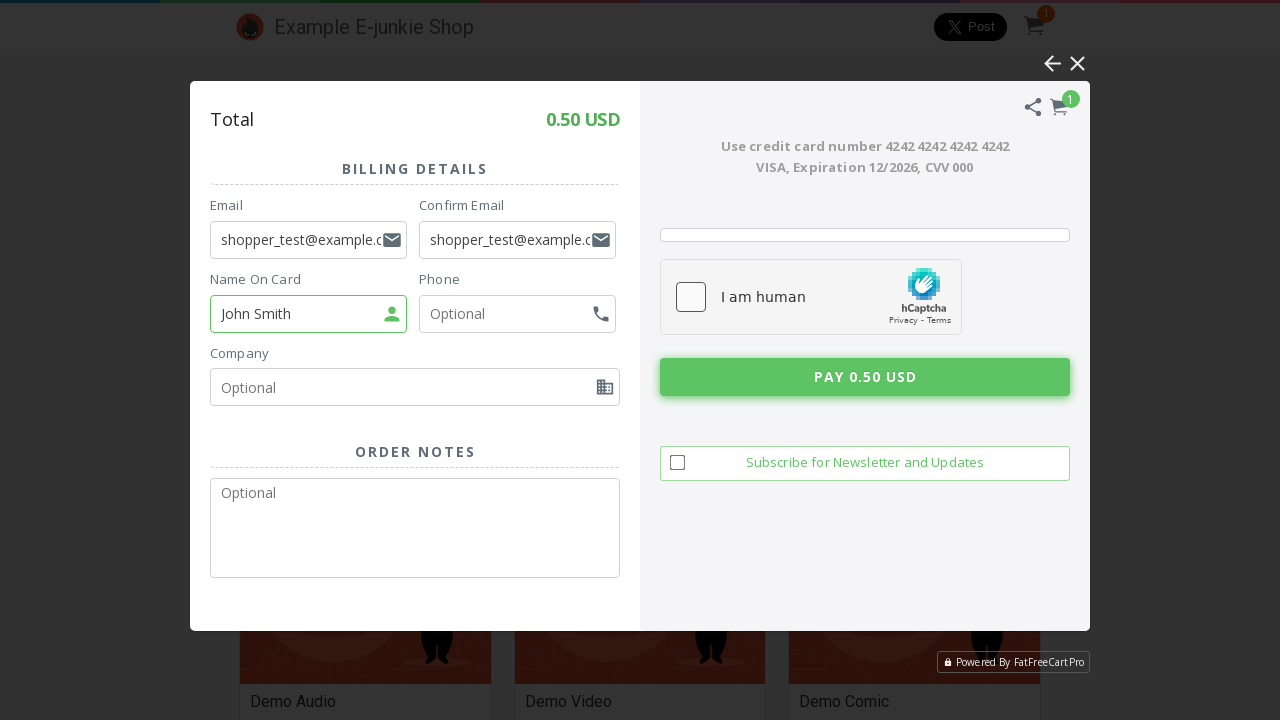